Tests various explicit wait scenarios on a practice website including waiting for element visibility, invisibility, clickability, and text changes by clicking buttons and verifying the expected conditions.

Starting URL: https://www.leafground.com/waits.xhtml

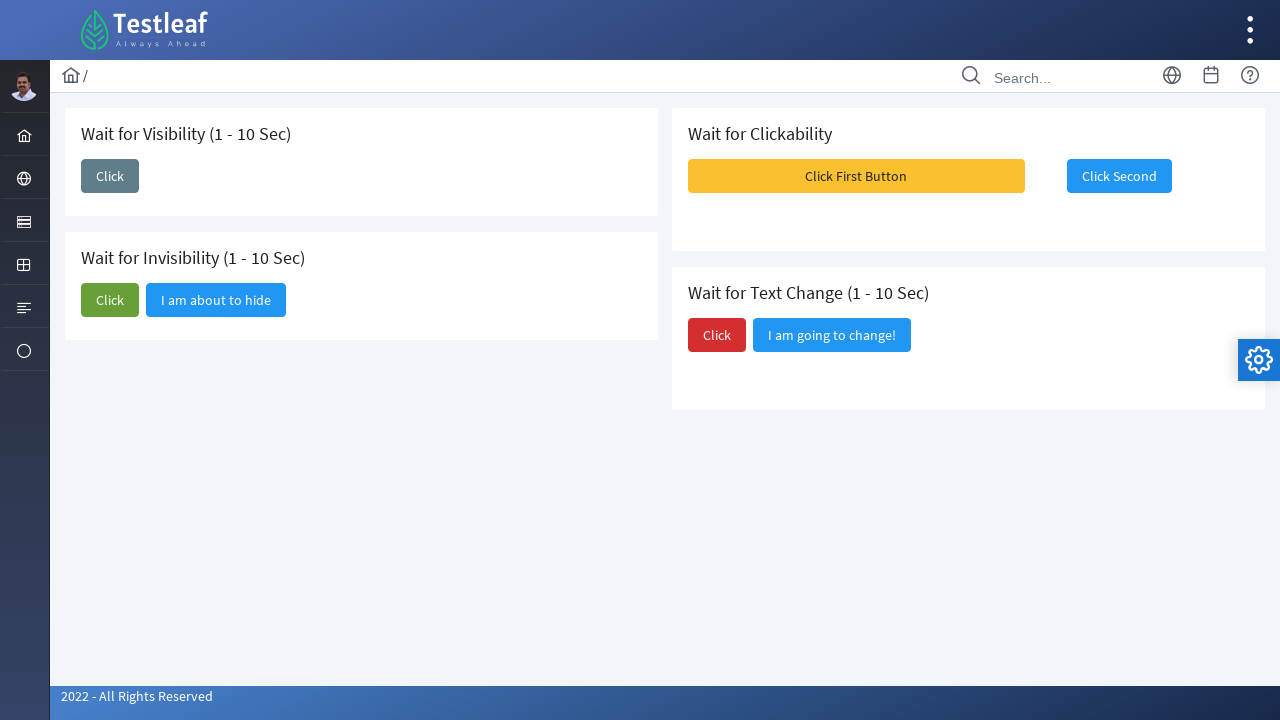

Clicked first button to trigger visibility wait at (110, 176) on (//span[text()='Click'])[1]
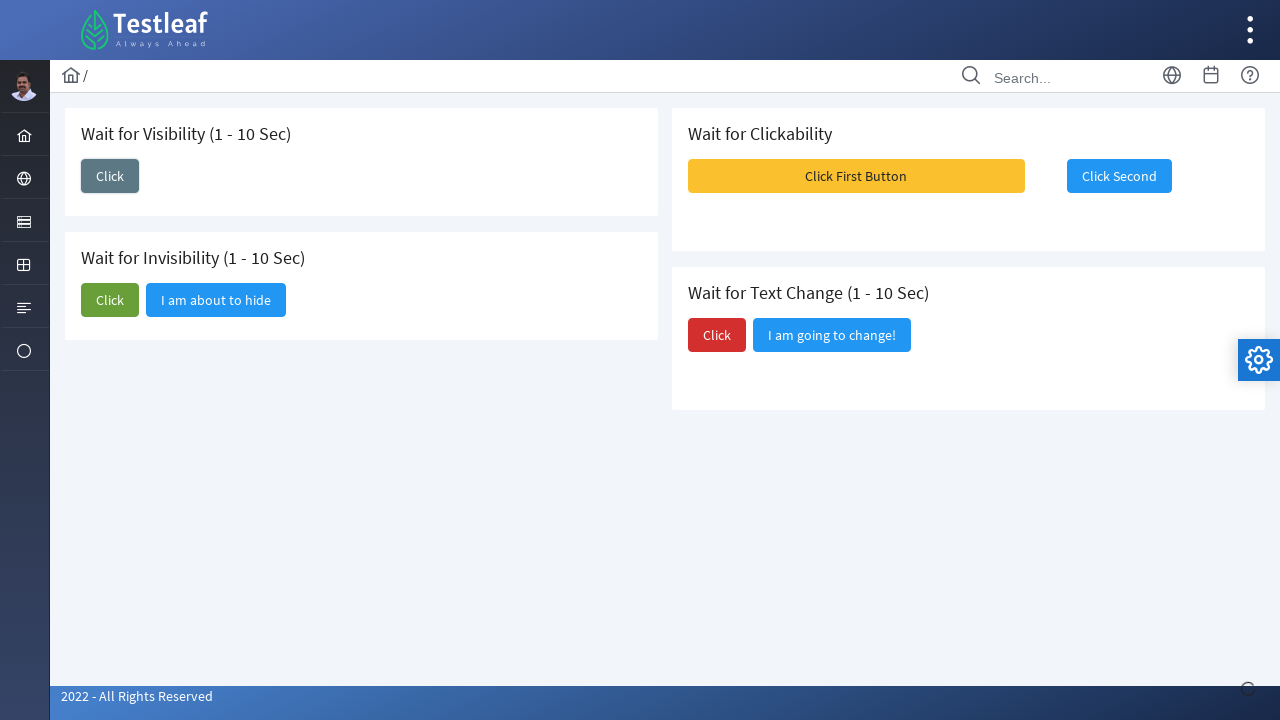

Element 'I am here' appeared as expected
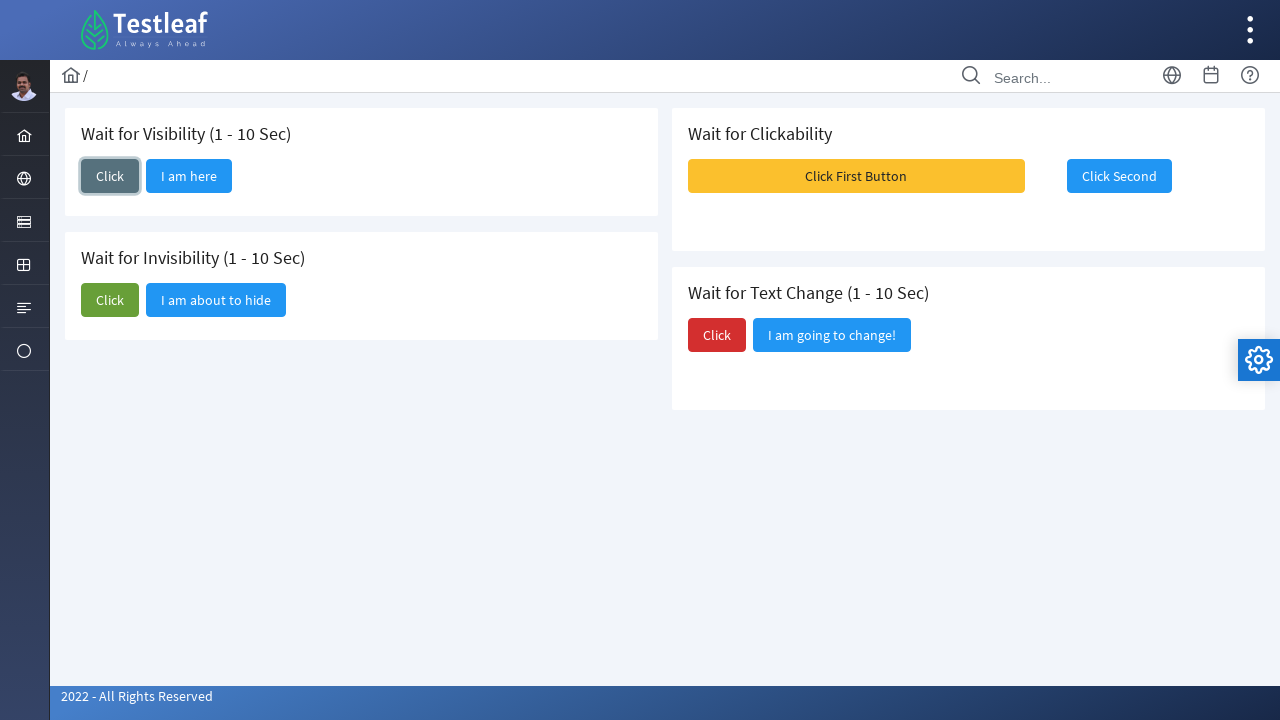

Clicked second button to trigger invisibility wait at (110, 300) on (//span[text()='Click'])[2]
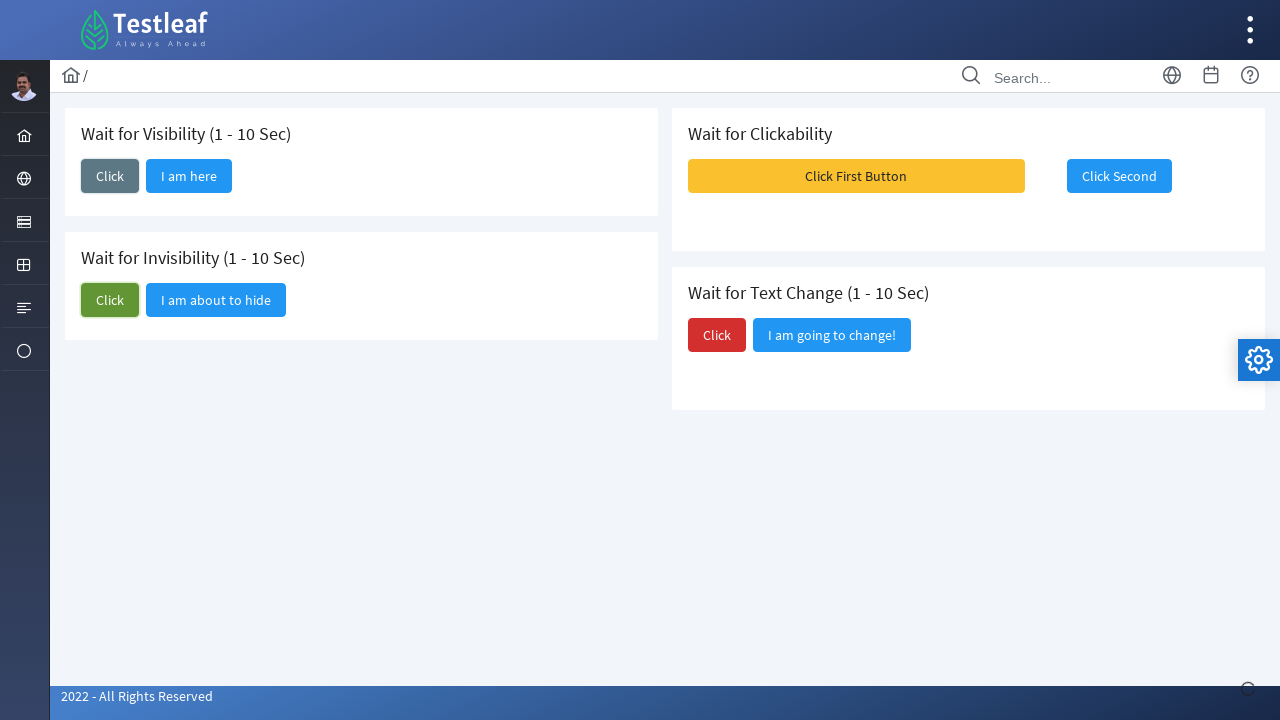

Element 'I am about to hide' disappeared as expected
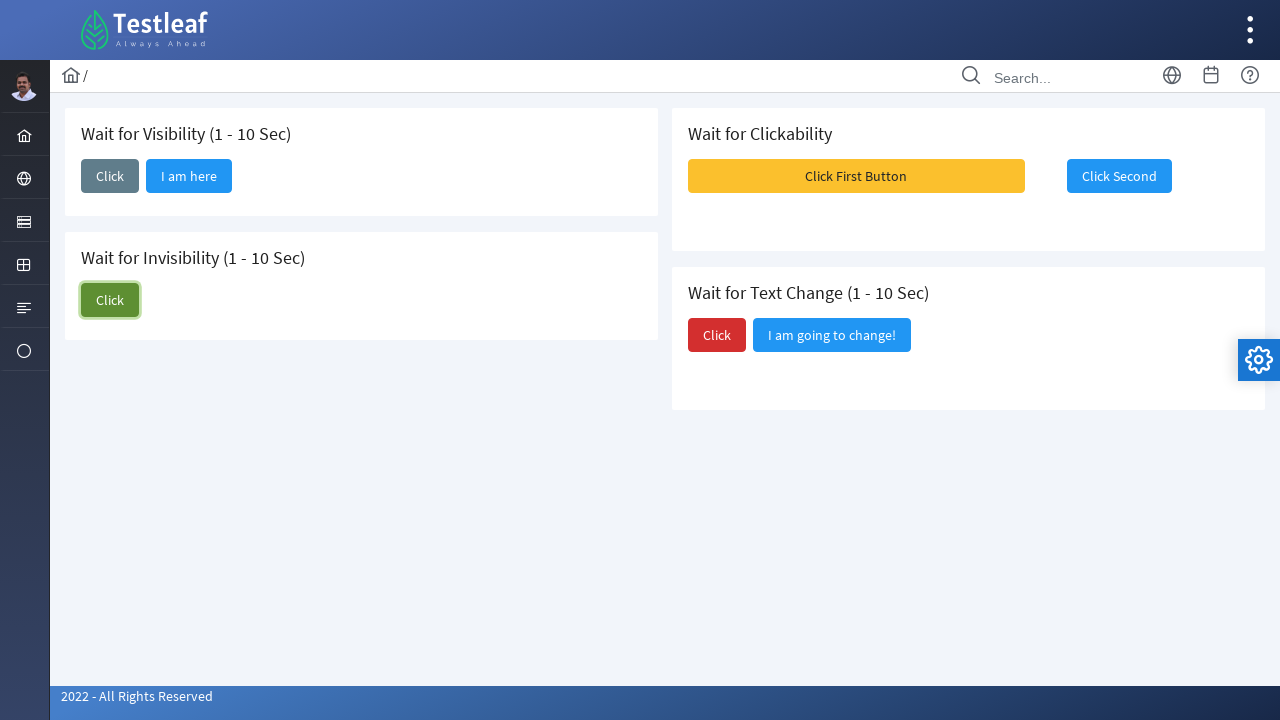

Clicked 'Click First Button' to enable second button at (856, 176) on xpath=//span[text()='Click First Button']
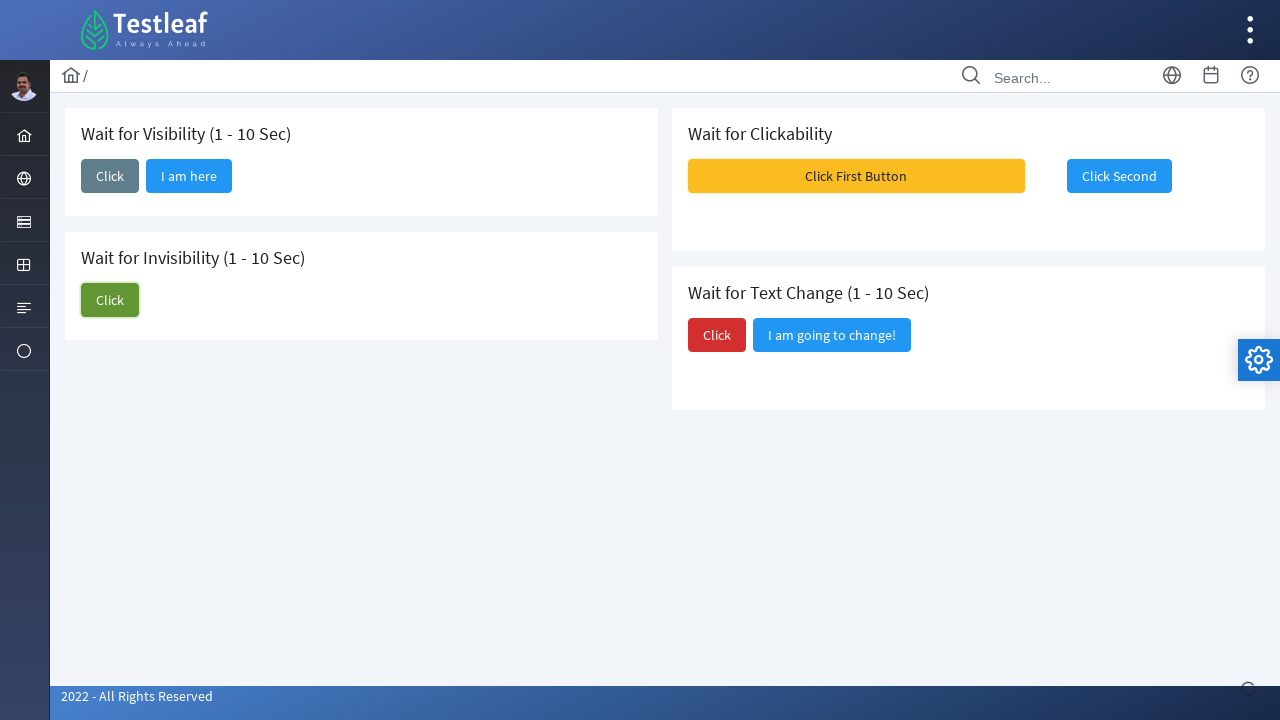

Second button became visible and clickable
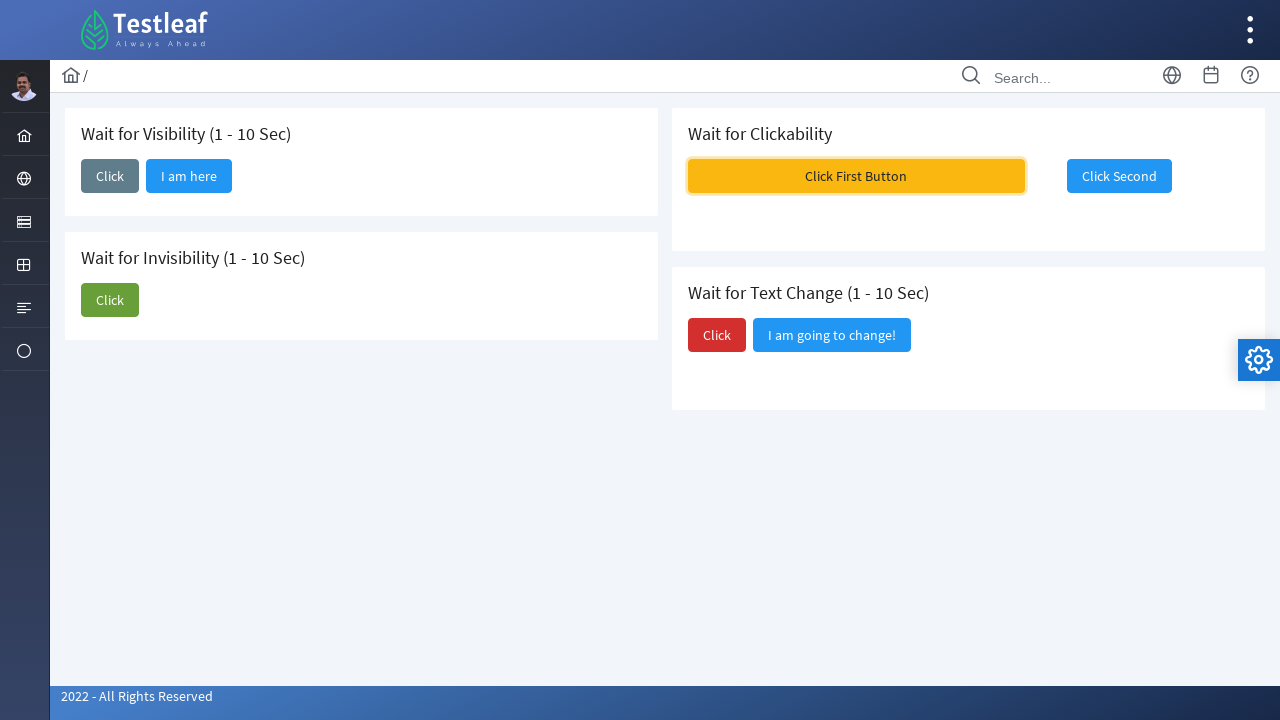

Clicked the second button at (1119, 176) on xpath=//span[text()='Click Second']
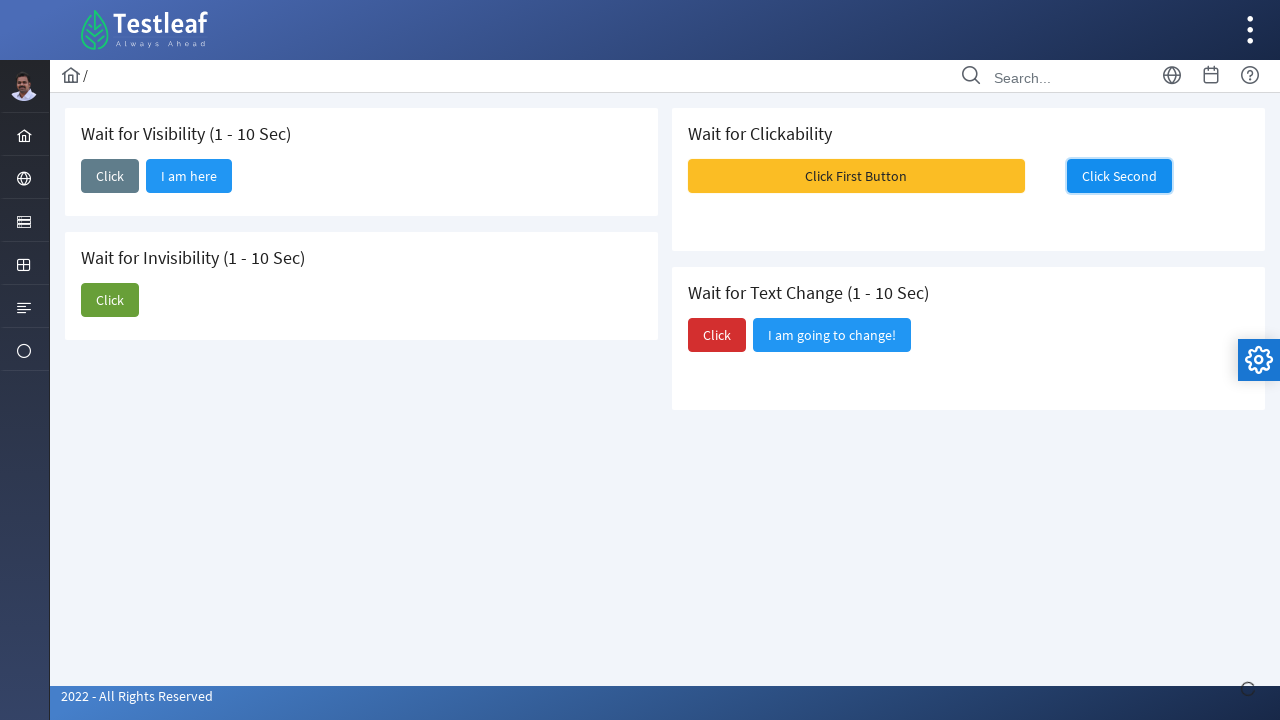

Clicked third button to trigger text change wait at (717, 335) on (//span[text()='Click'])[3]
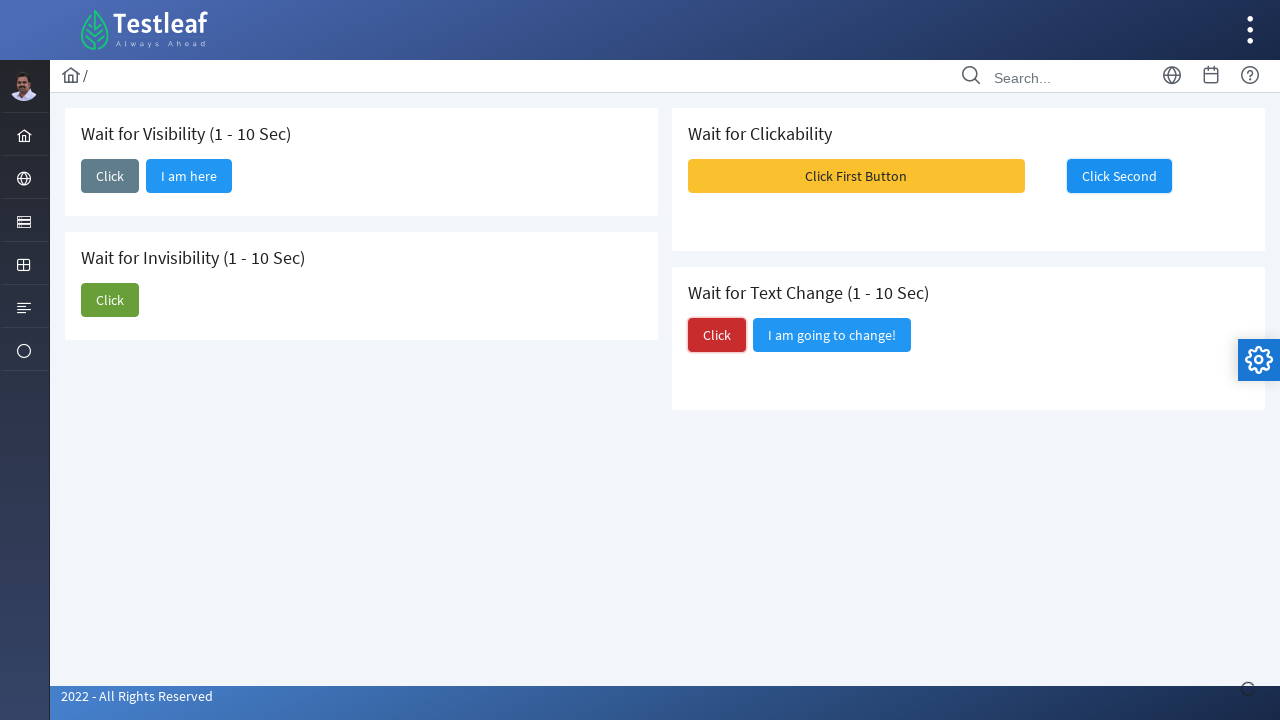

Text changed to 'Did you notice?' as expected
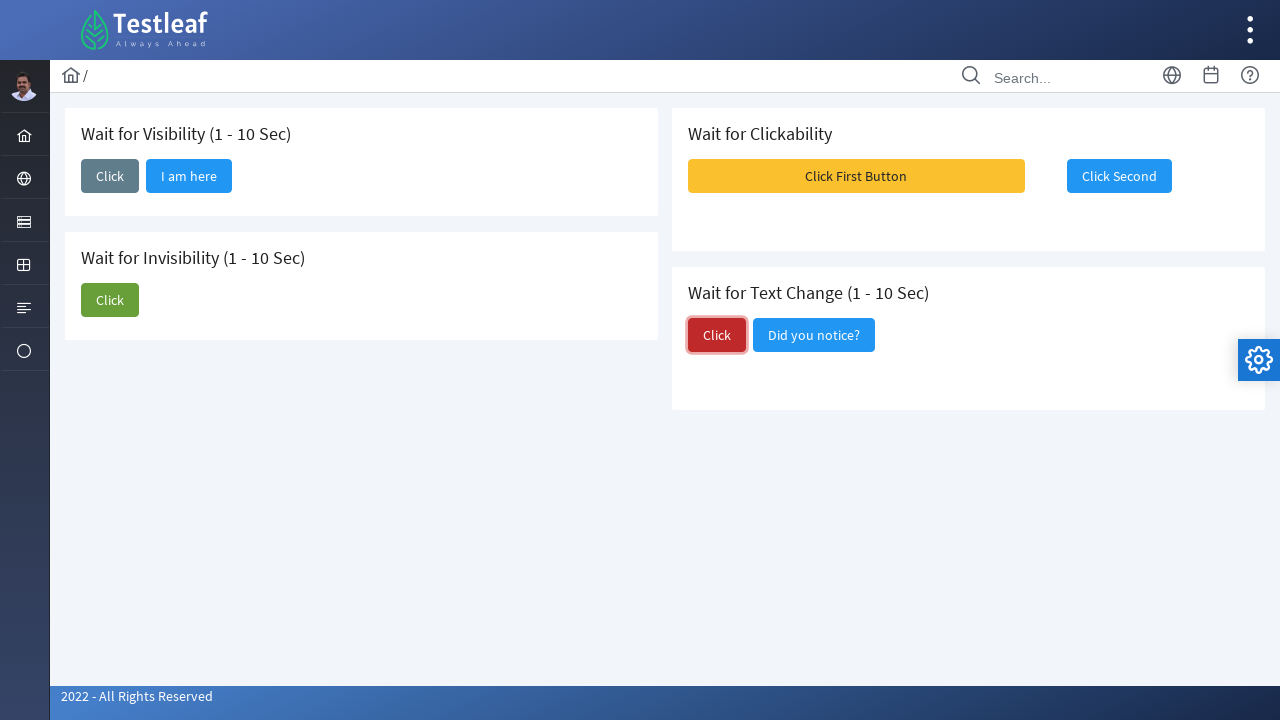

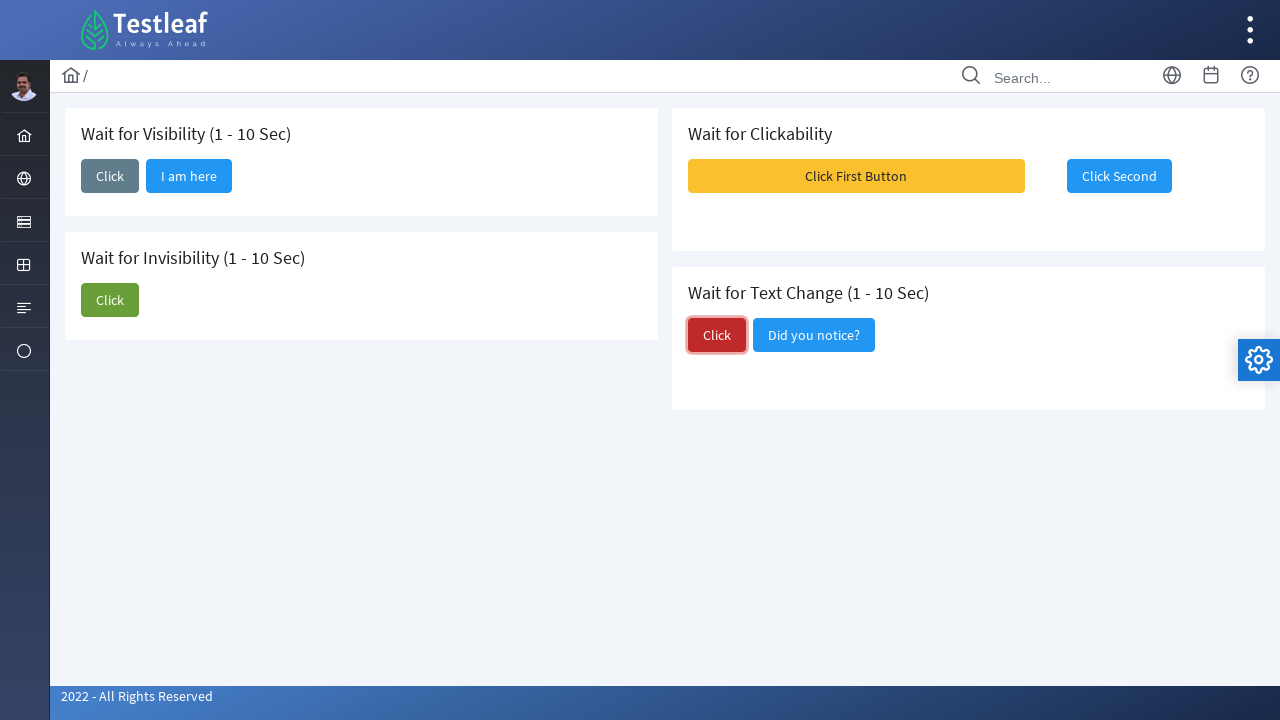